Tests dropdown/listbox interaction by navigating to a test page and selecting an option from a combobox dropdown using its value attribute

Starting URL: http://omayo.blogspot.com/

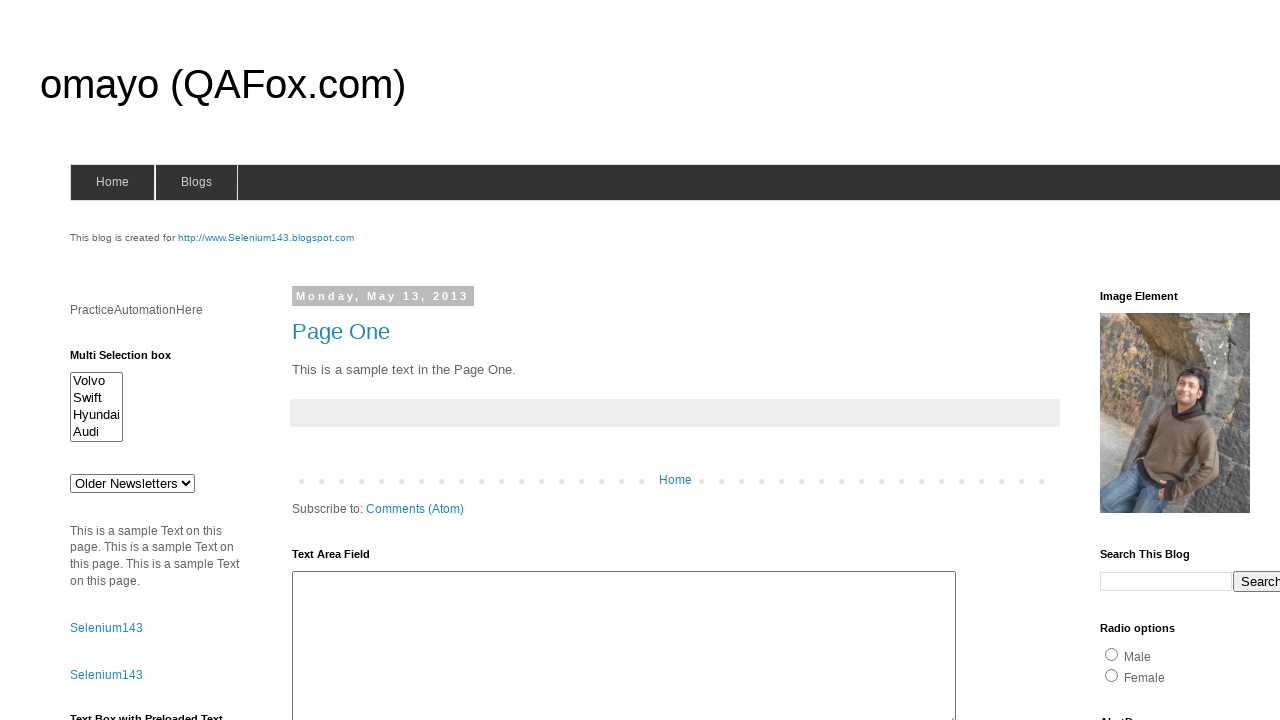

Waited for combobox dropdown to be visible
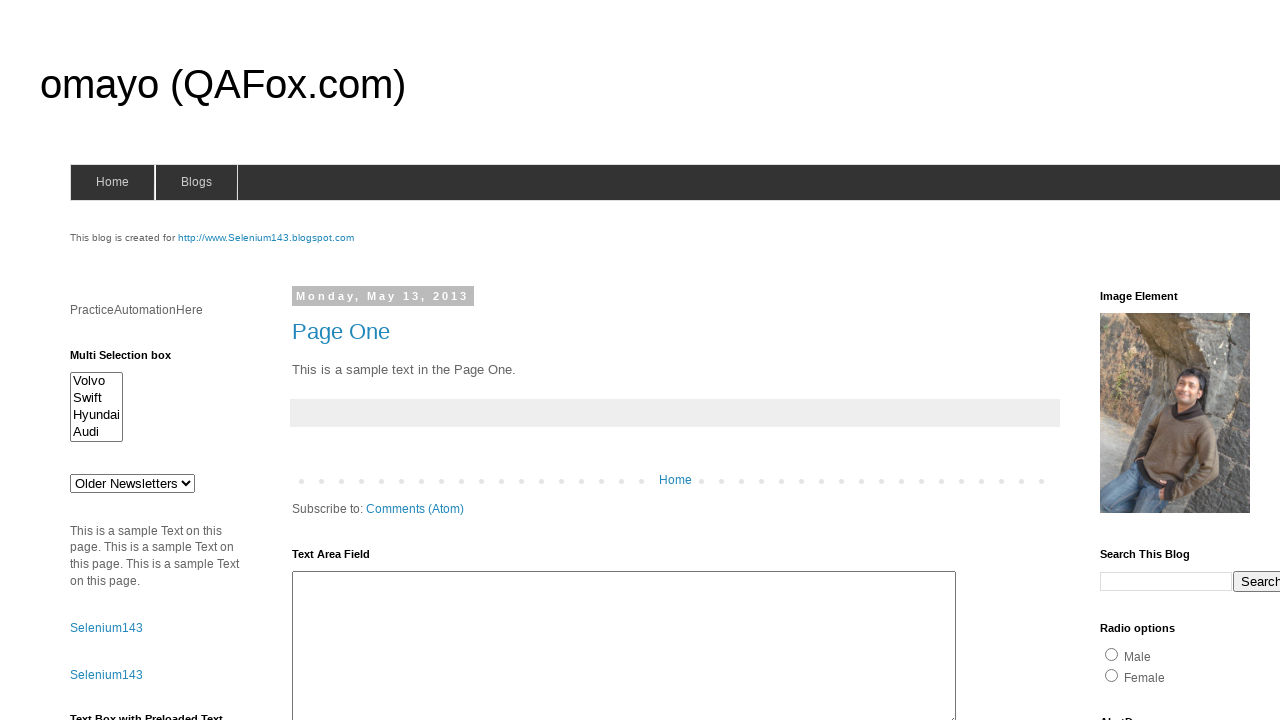

Selected option with value 'def' from combobox dropdown on select.combobox
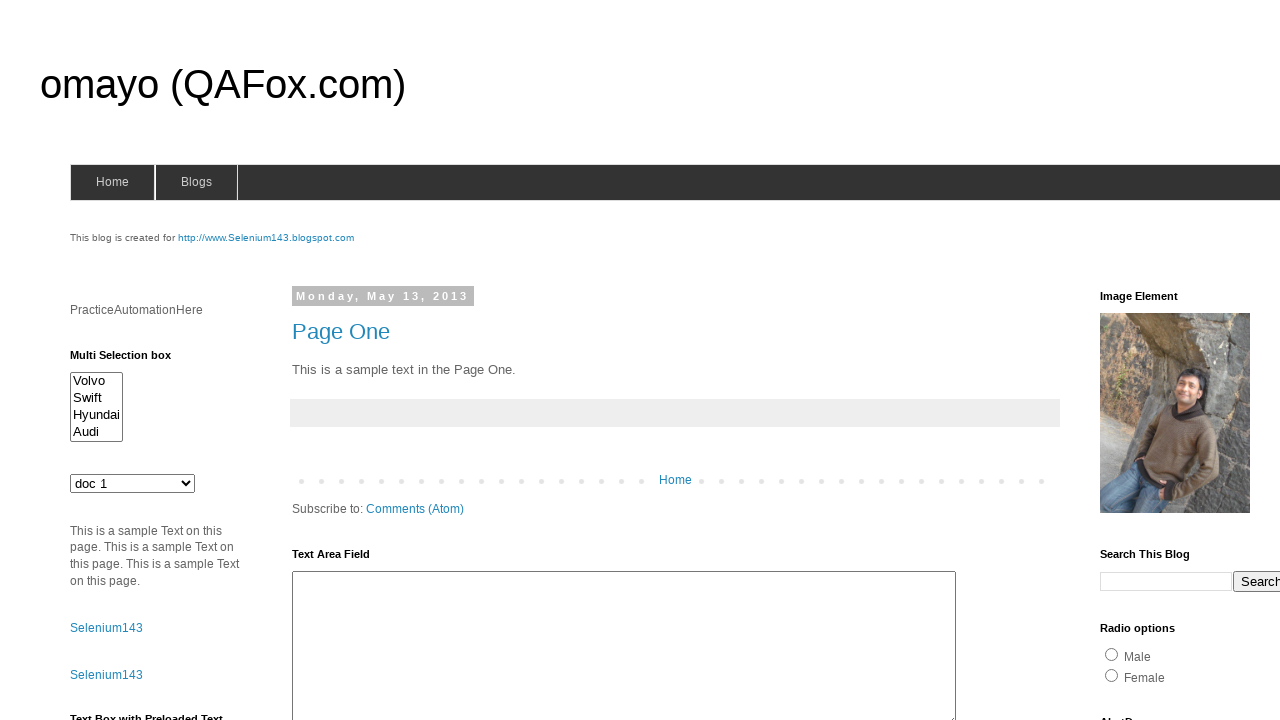

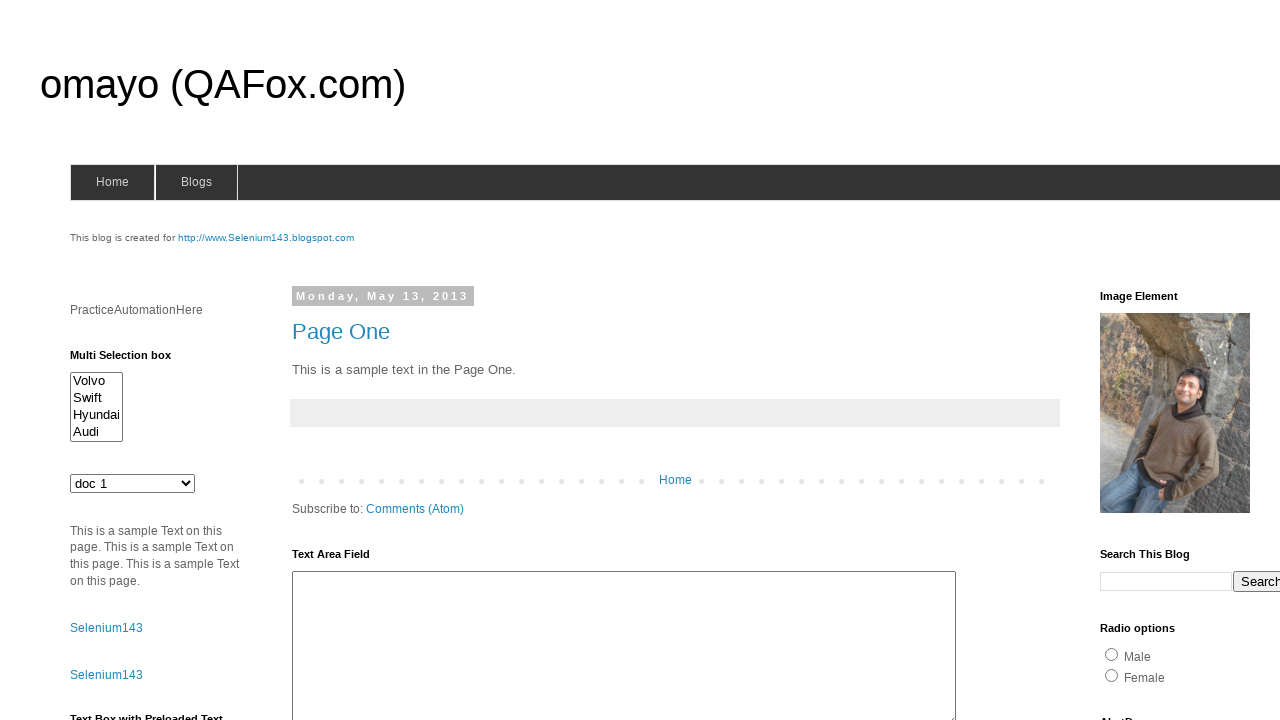